Tests clicking an element that navigates to a new page

Starting URL: https://selenium.dev/selenium/web/mouse_interaction.html

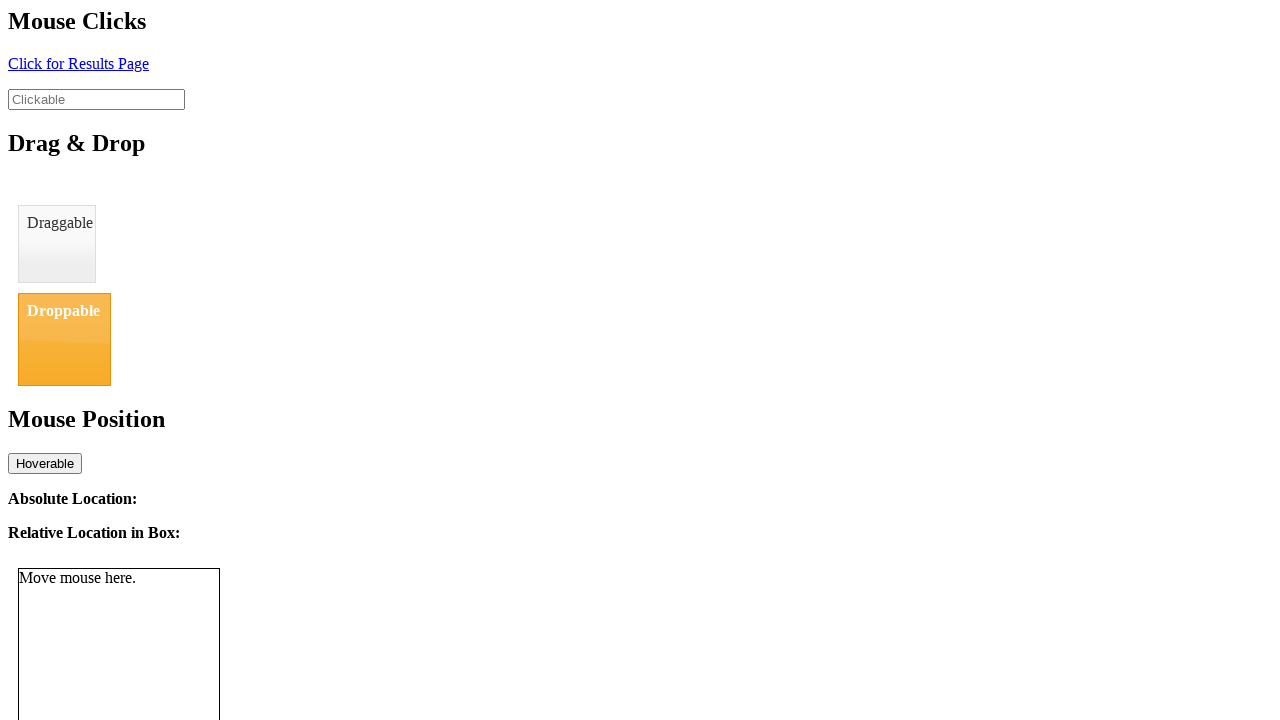

Clicked element with id 'click' to navigate to result page at (78, 63) on #click
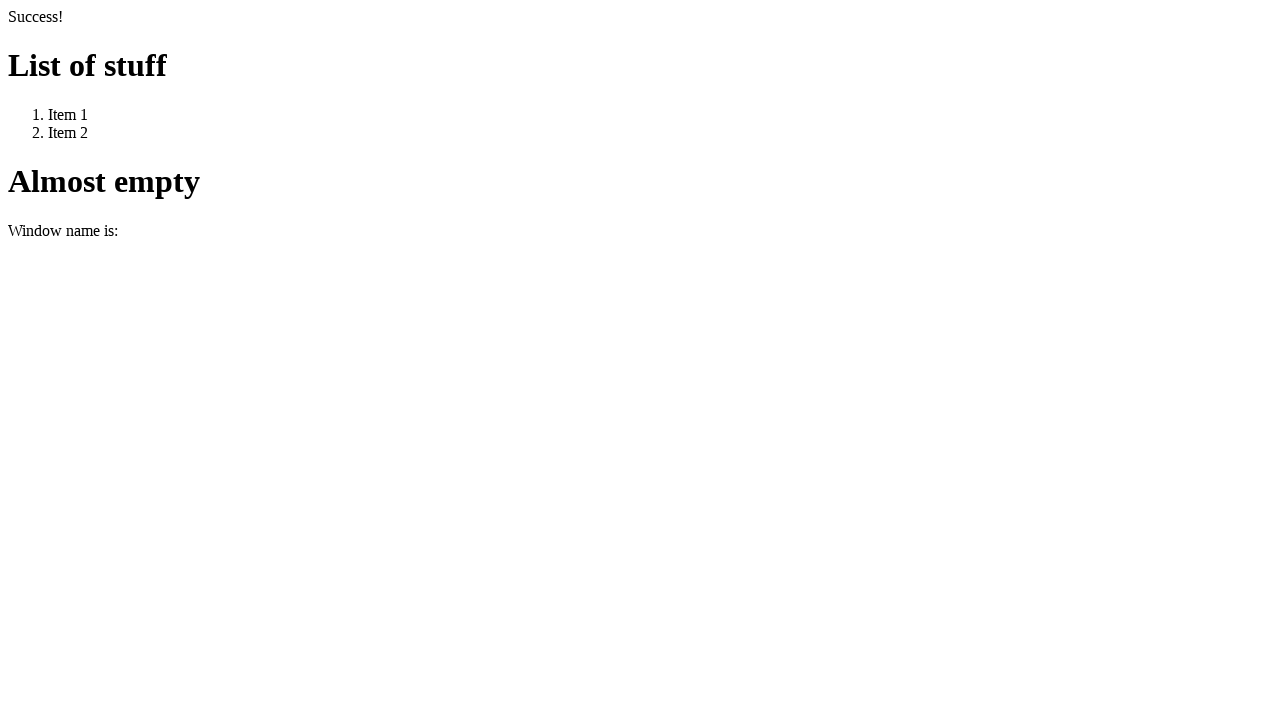

Waited for navigation to result page - URL changed to resultPage.html
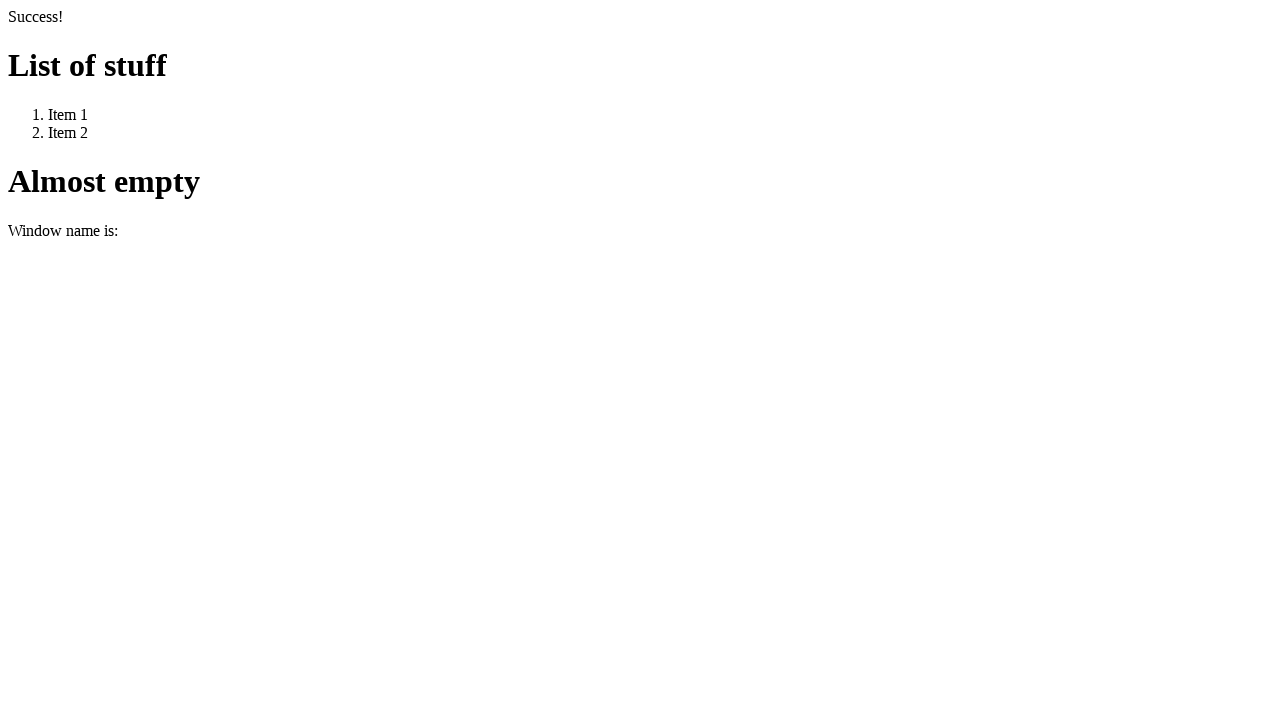

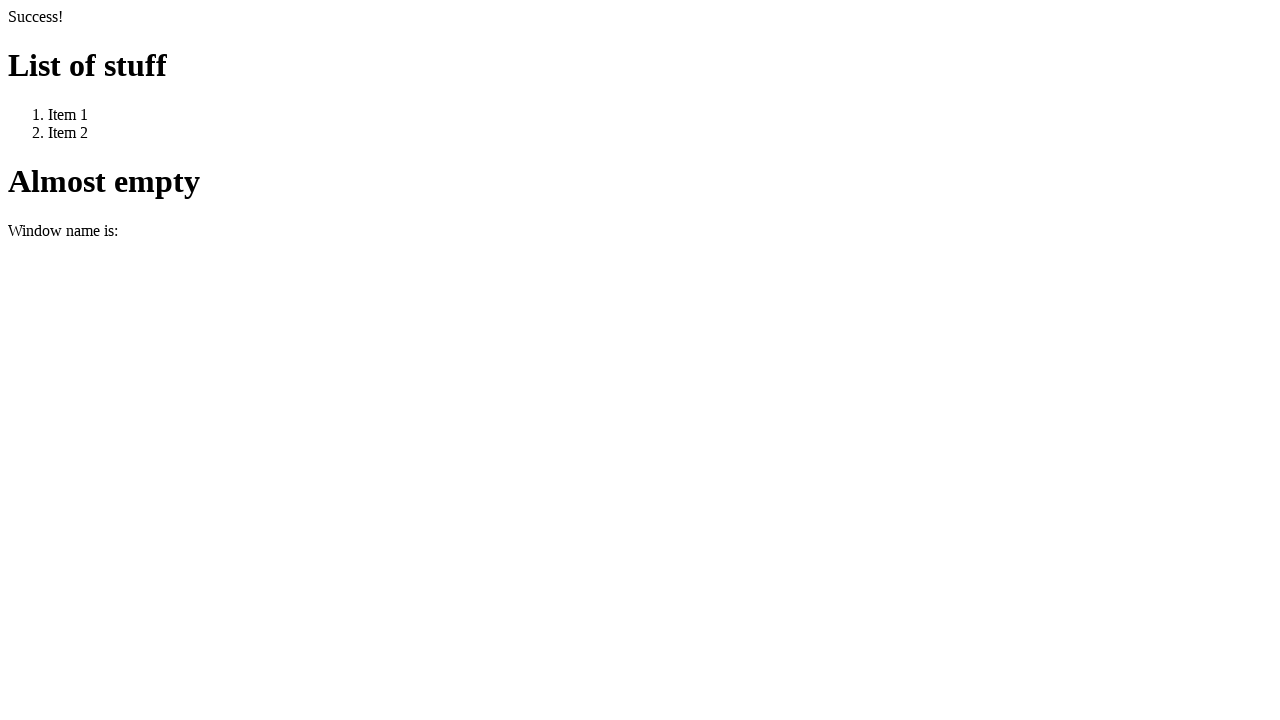